Tests scrolling functionality on a practice automation page and verifies that a product table with data is present

Starting URL: https://www.rahulshettyacademy.com/AutomationPractice

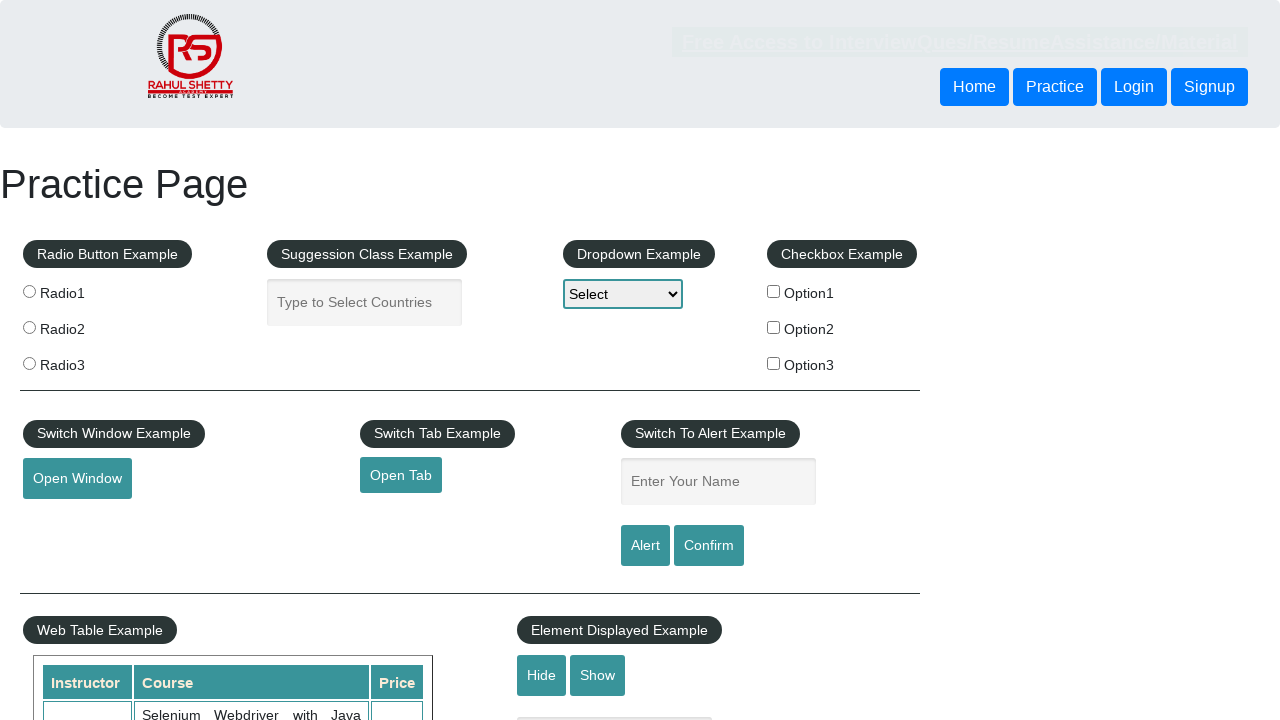

Scrolled down the page by 1000 pixels
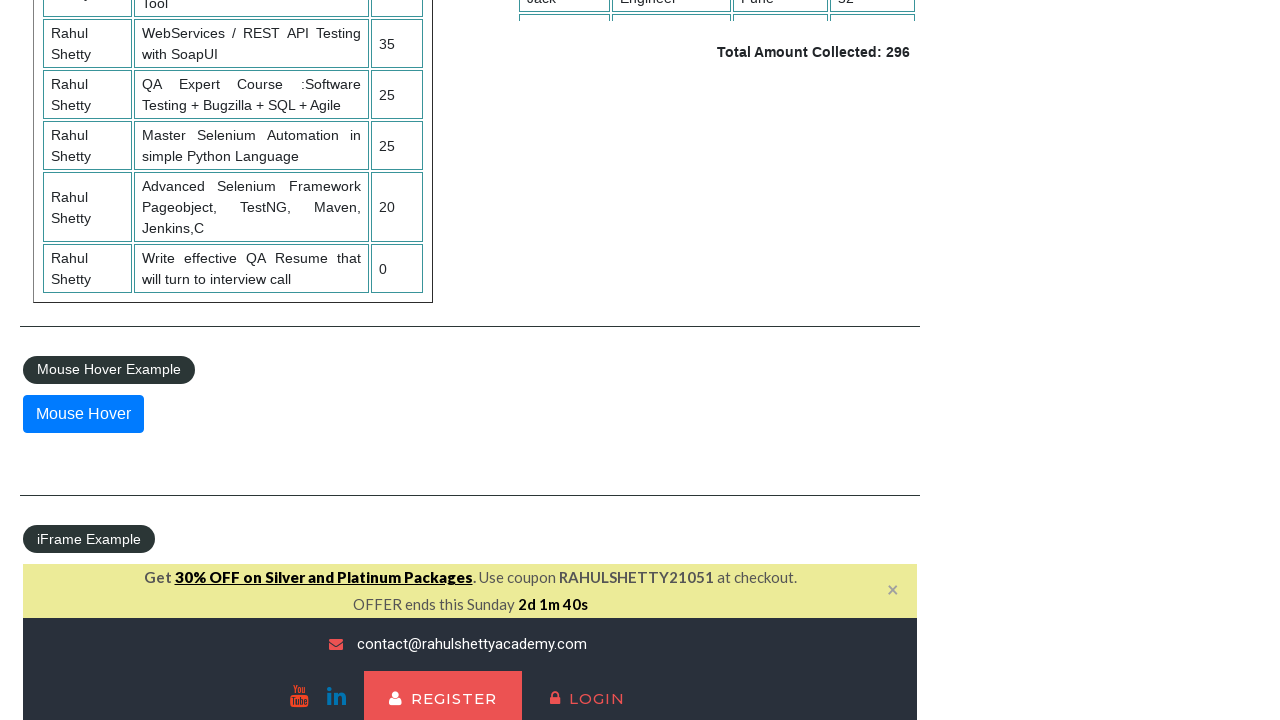

Product table with id 'product' is now visible
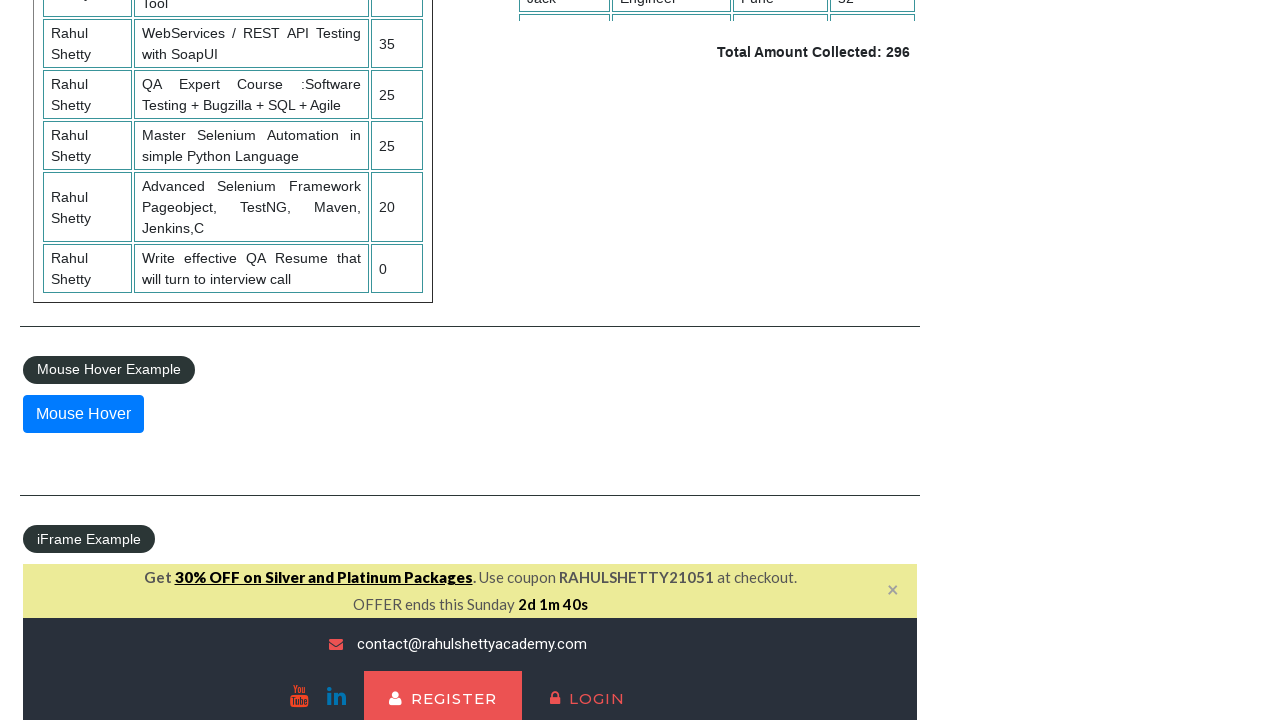

Verified that table cells in the second column are present
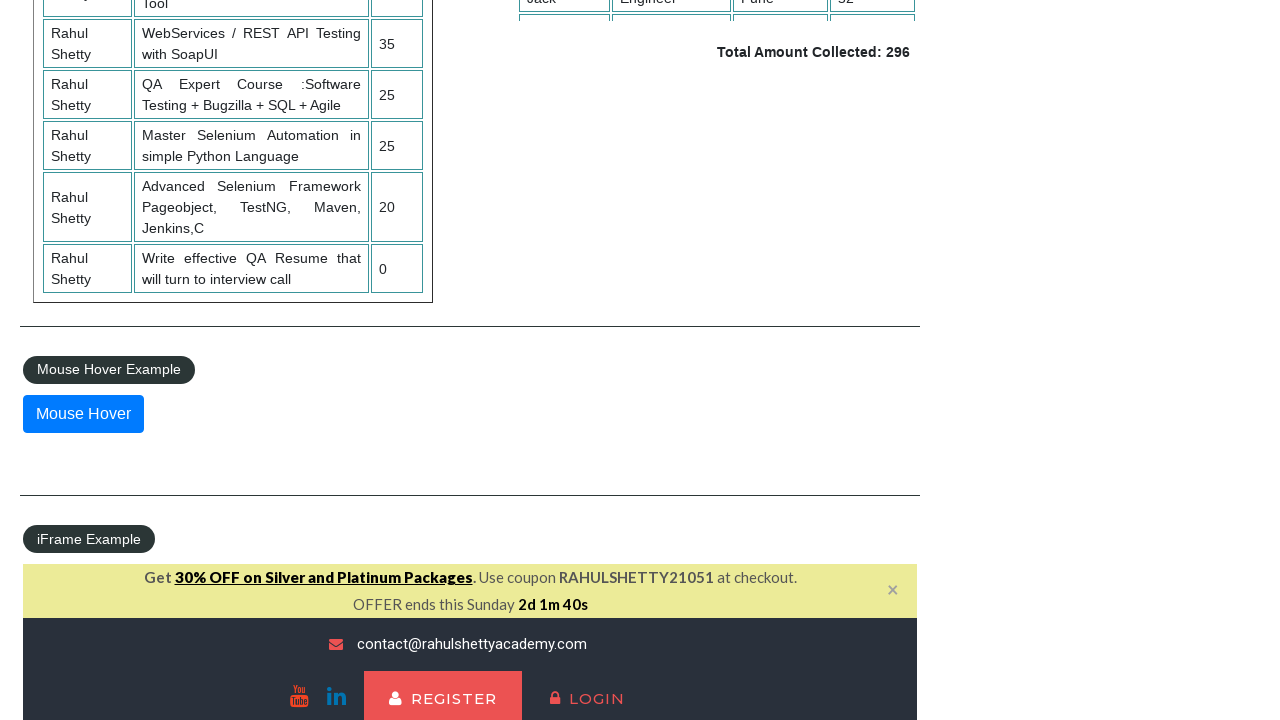

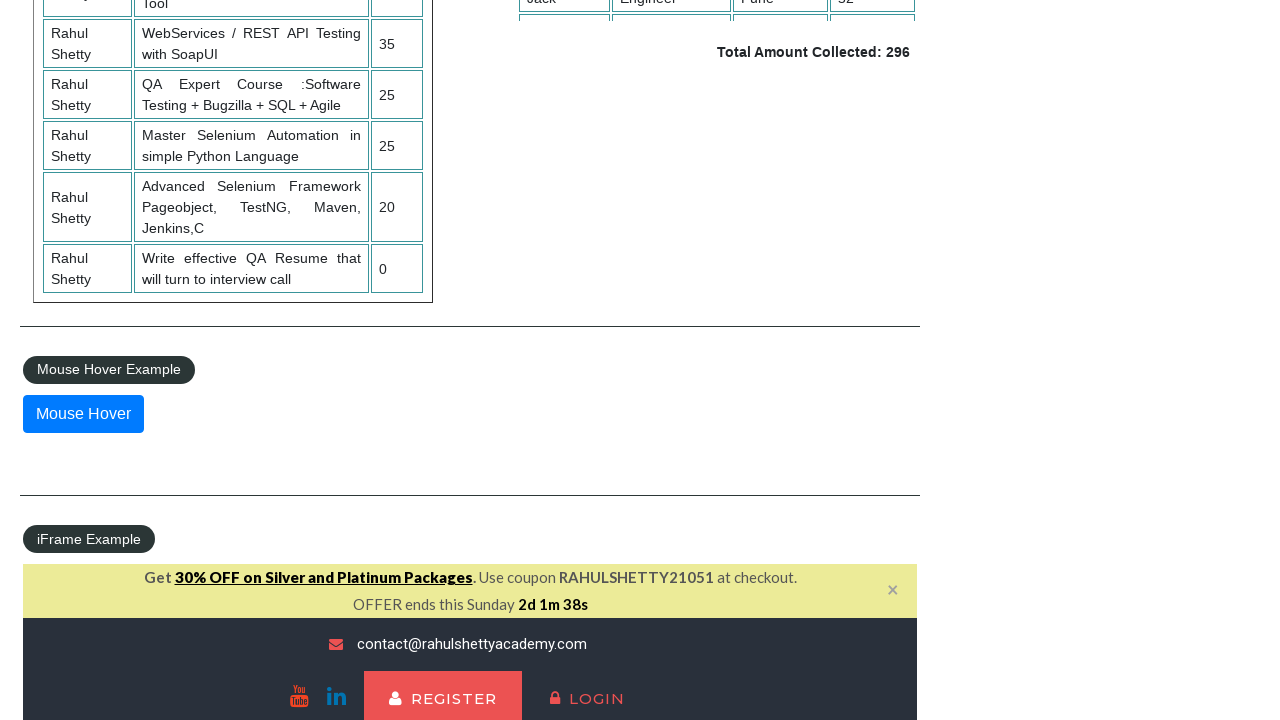